Waits for price to drop to $100, books the item, then solves a mathematical challenge by extracting a value and calculating the result

Starting URL: http://suninjuly.github.io/explicit_wait2.html

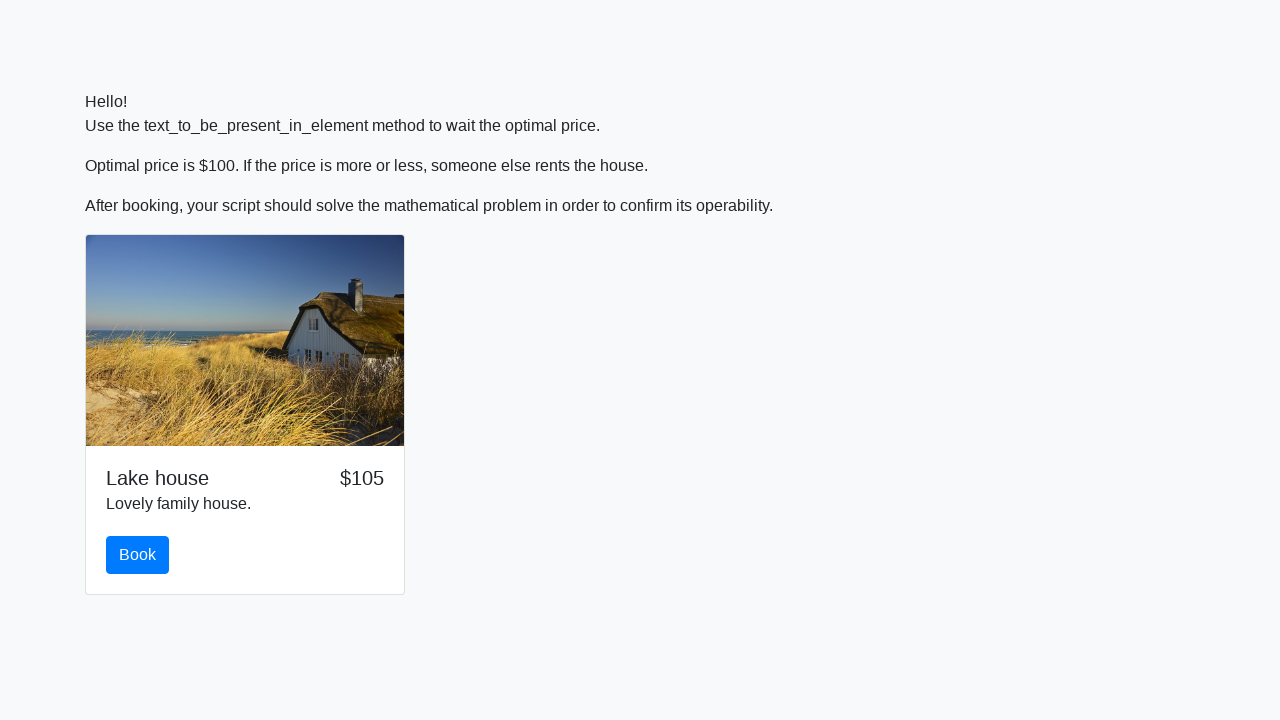

Waited for price to drop to $100
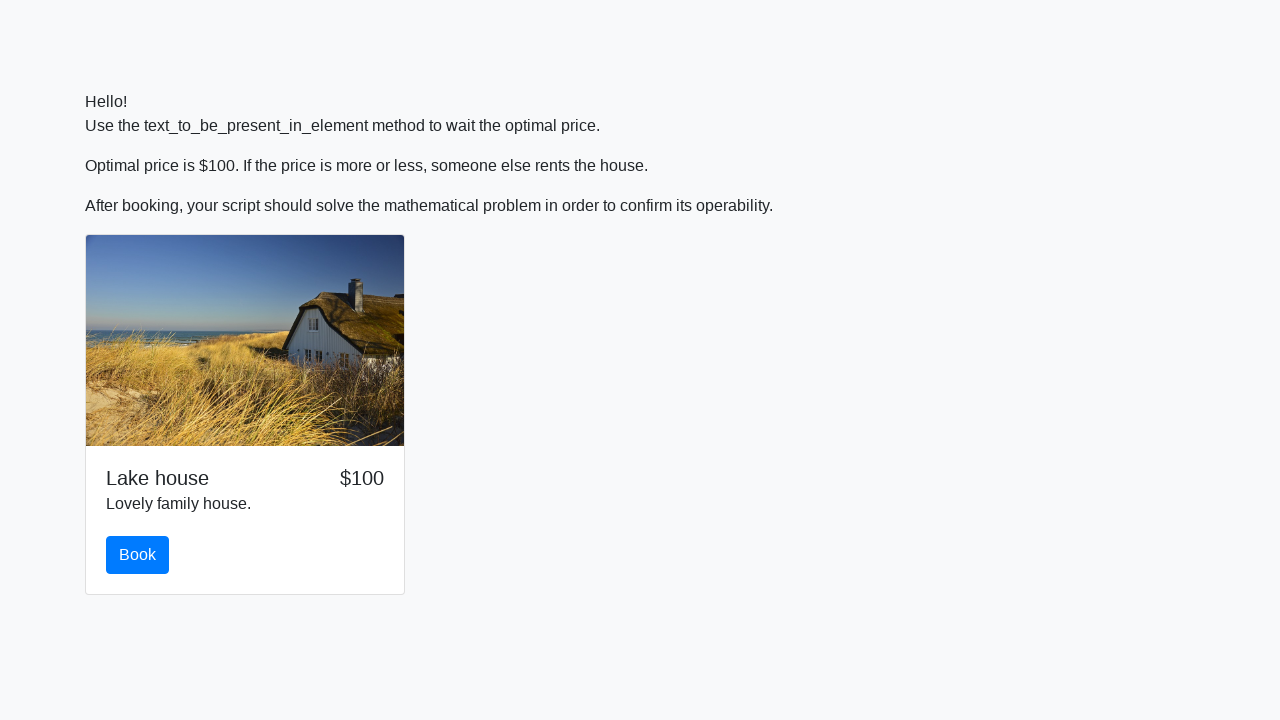

Clicked the book button at (138, 555) on #book
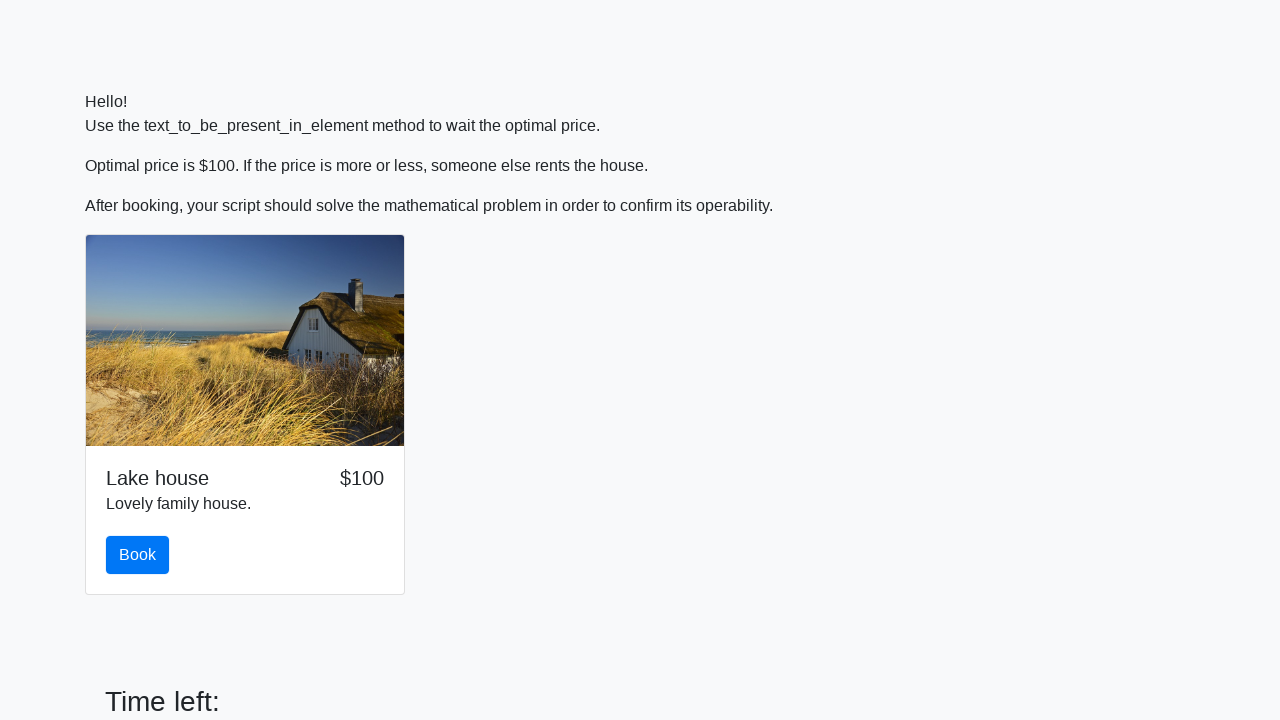

Extracted input value for calculation: 951
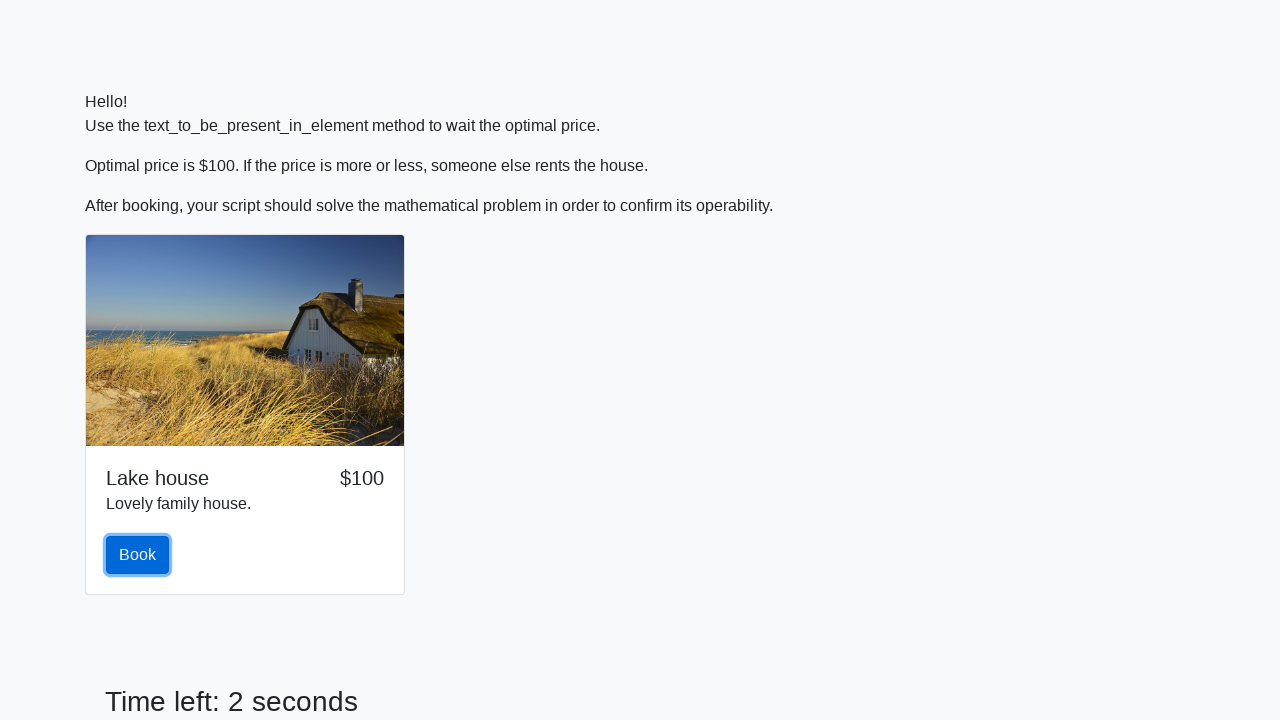

Calculated mathematical result: 2.2427387276740696
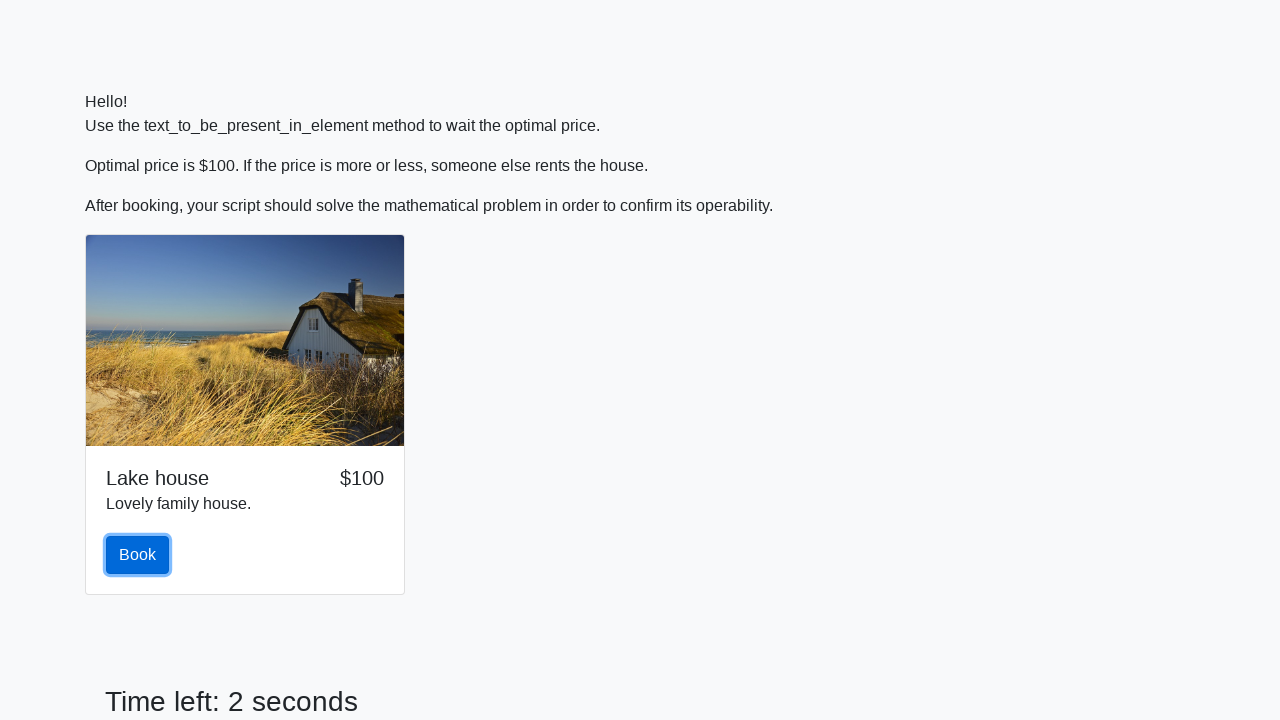

Filled answer field with calculated result on #answer
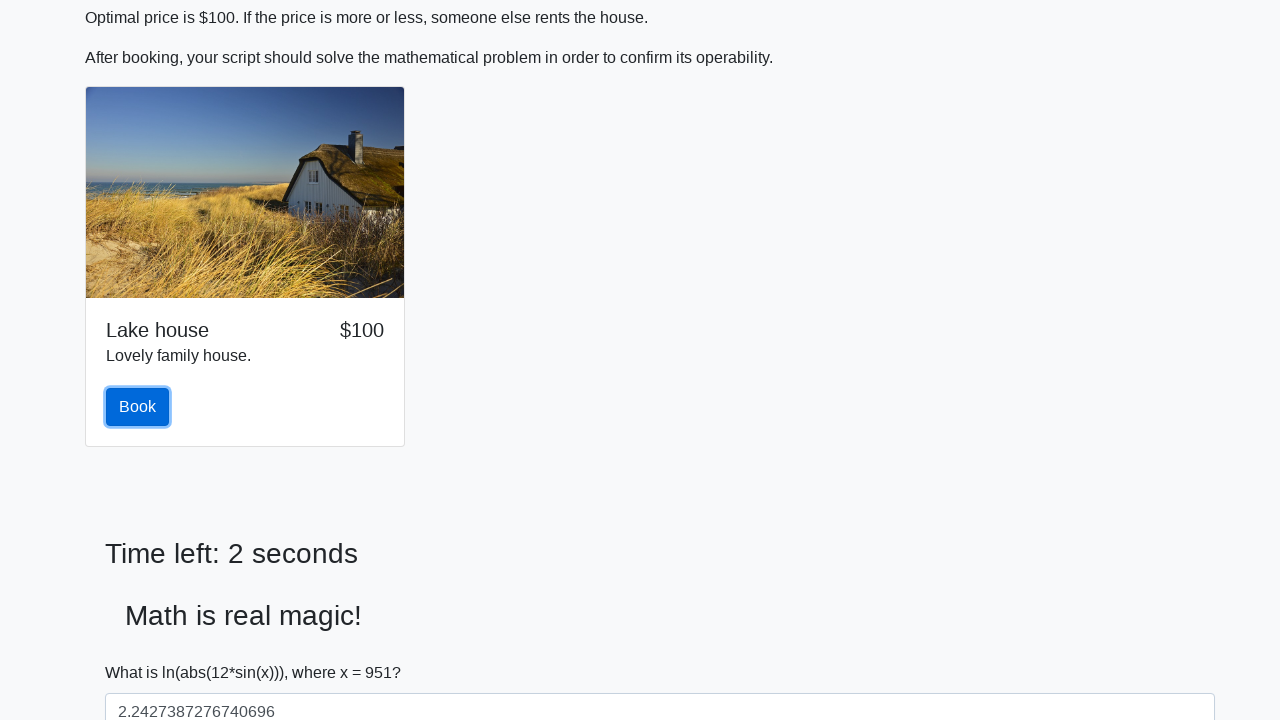

Clicked solve button to submit the answer at (143, 651) on #solve
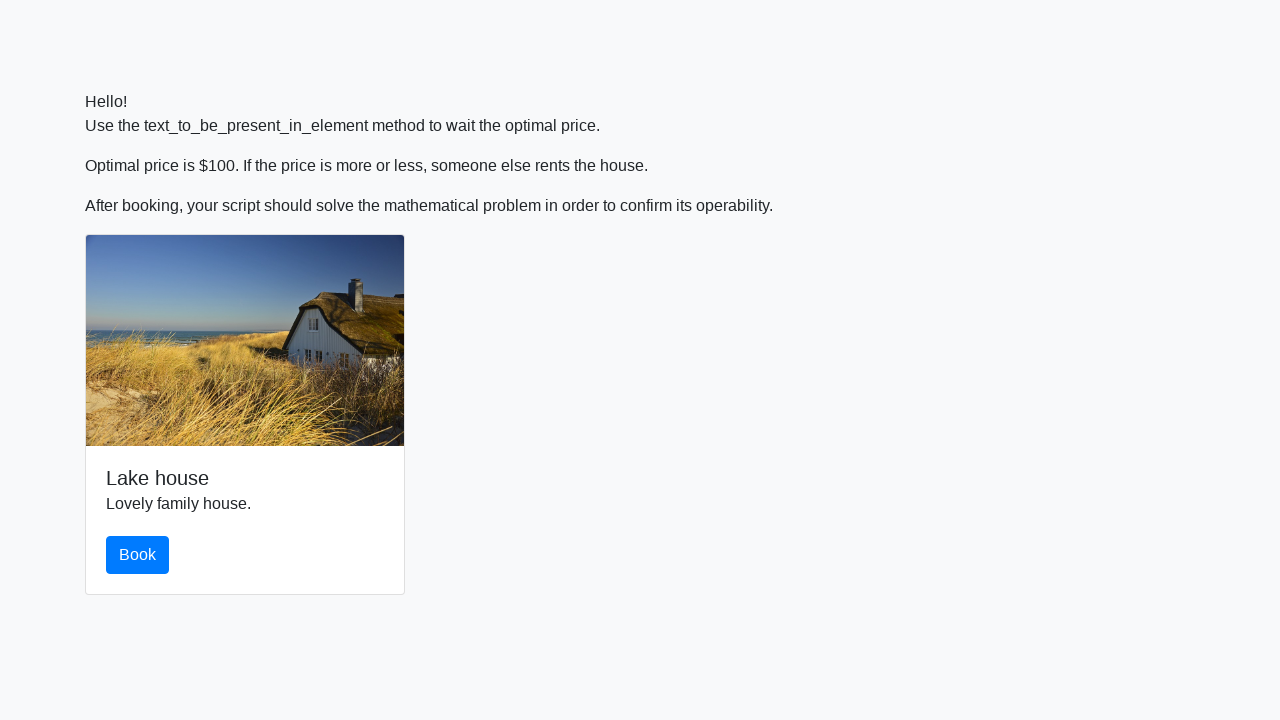

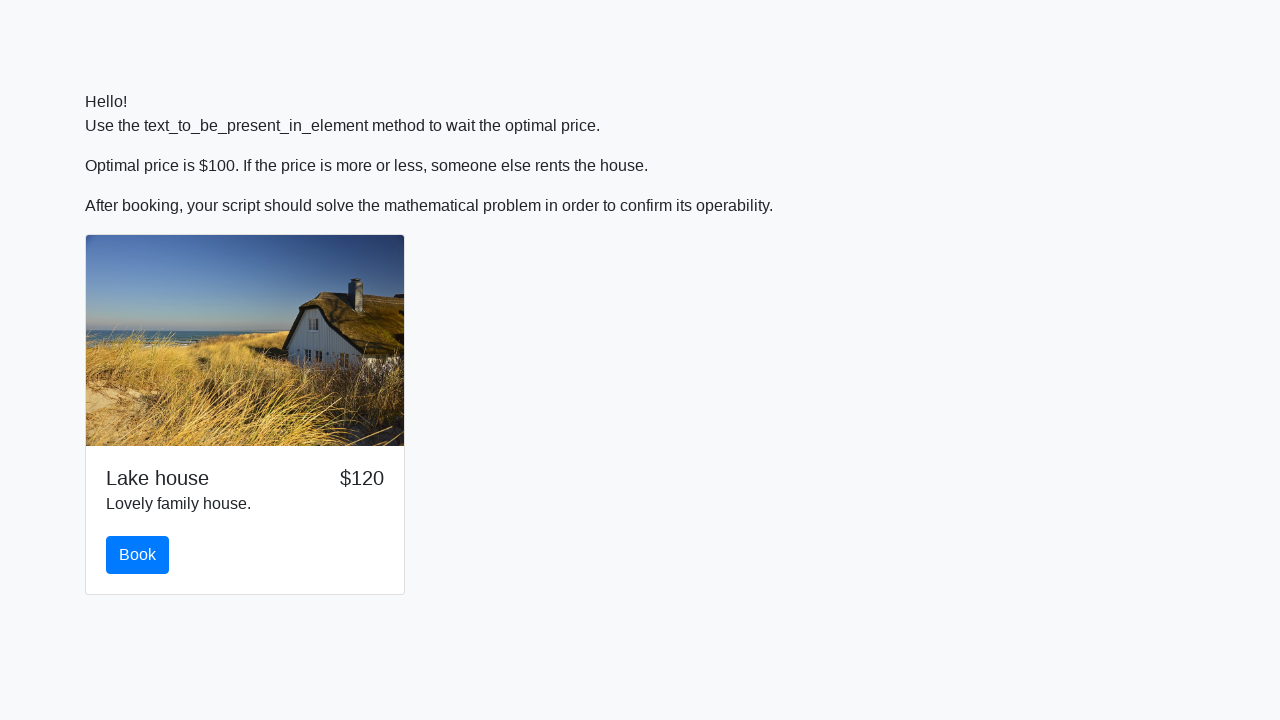